Navigates to Finviz geographic regions market map page and verifies the map body element loads

Starting URL: https://finviz.com/map.ashx?t=geo

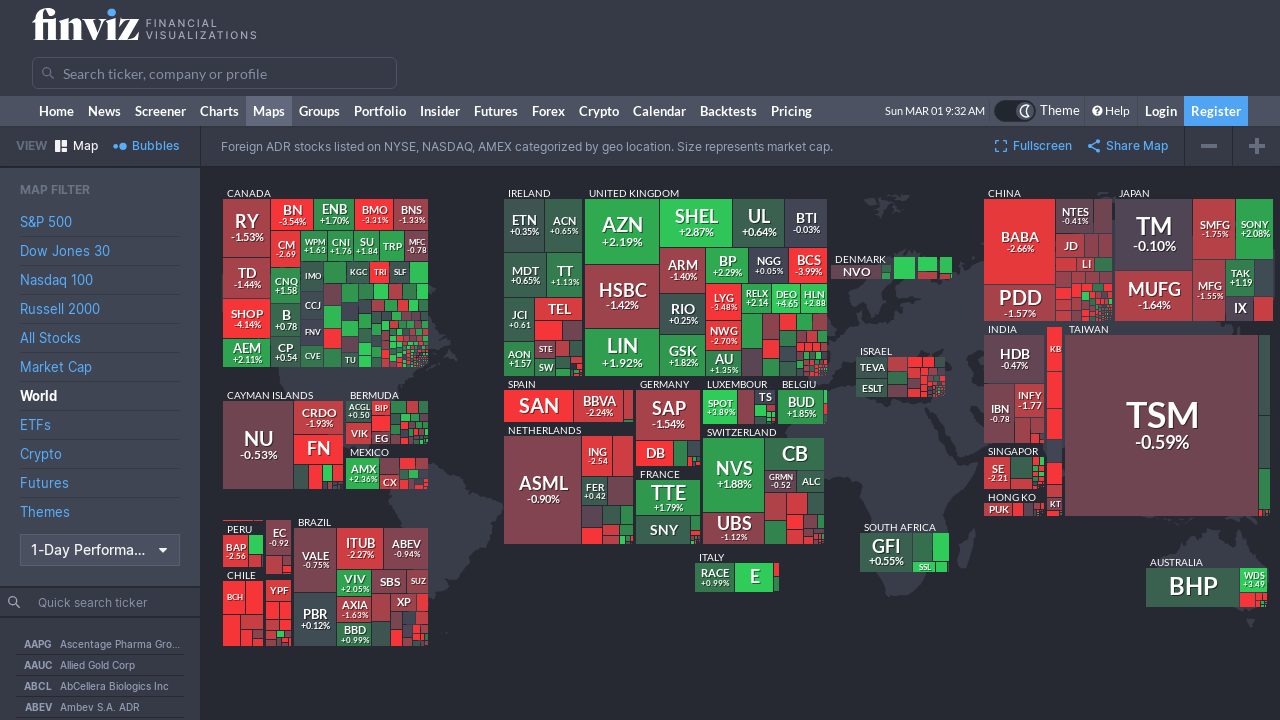

Navigated to Finviz geographic regions market map page
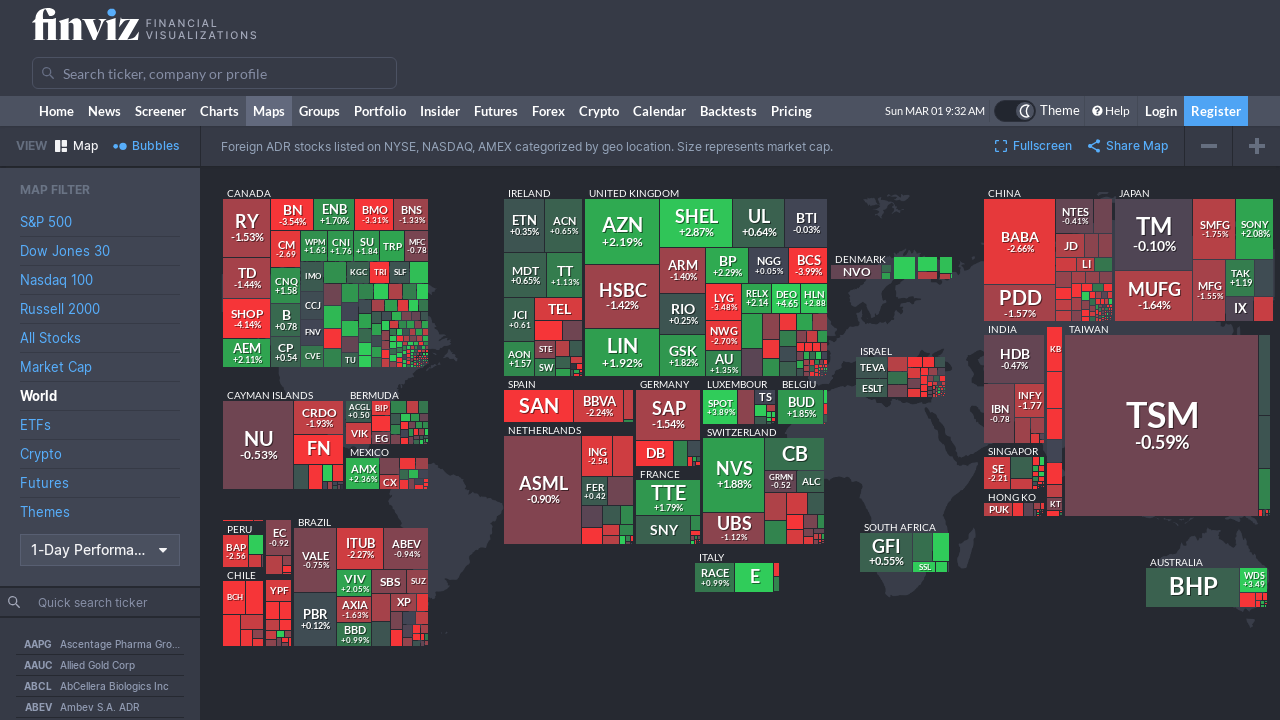

Map body element loaded and is visible
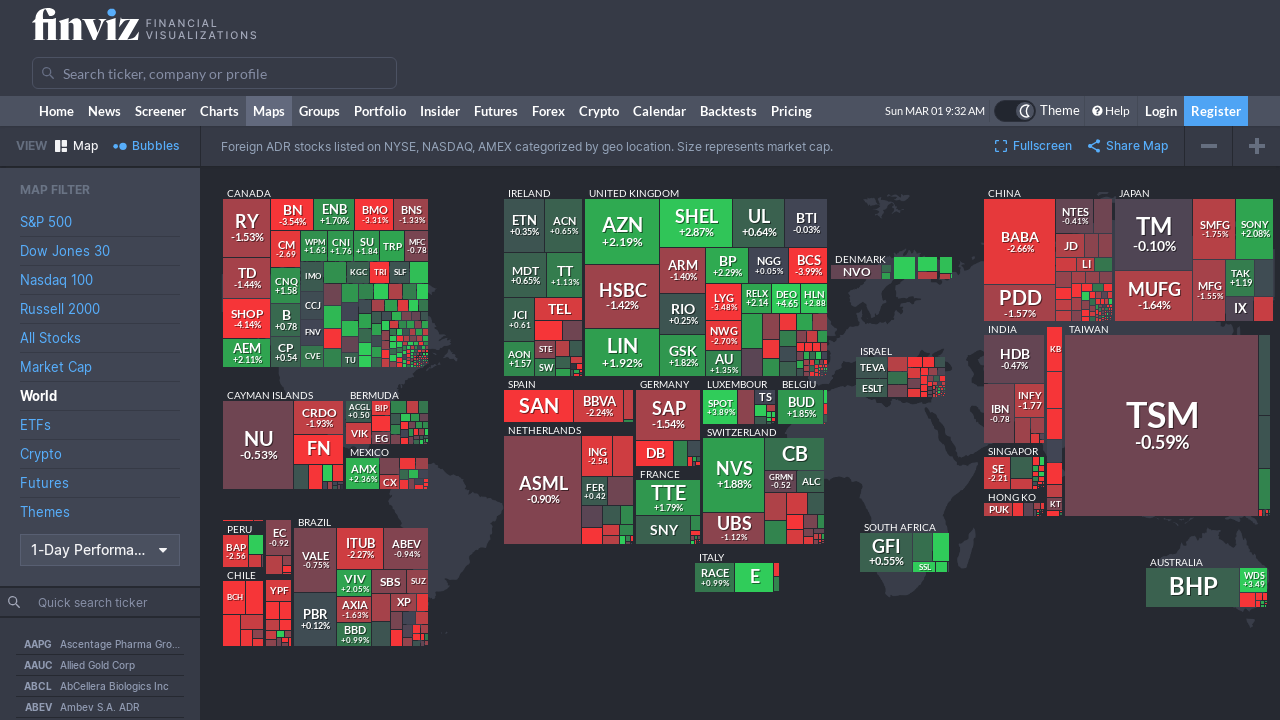

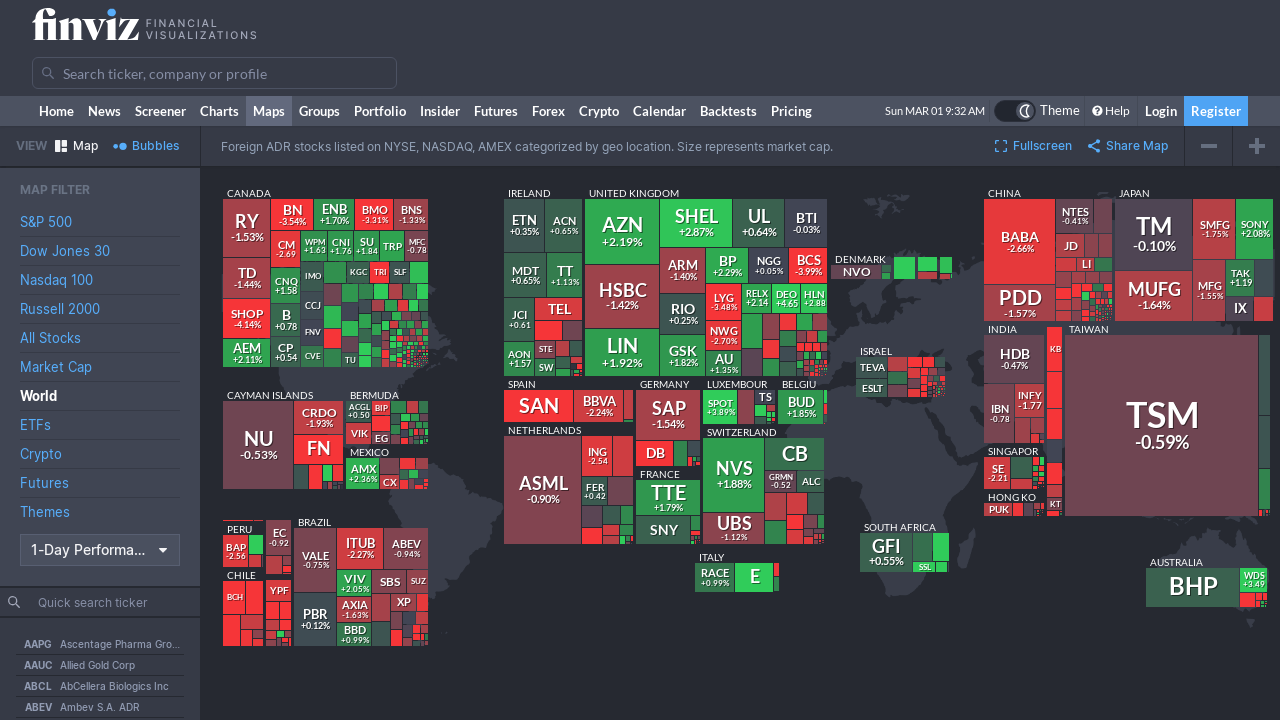